Navigates to the automation practice form and finds multiple element types (labels, inputs, divs) within the parent form of the First Name input field

Starting URL: https://demoqa.com/automation-practice-form

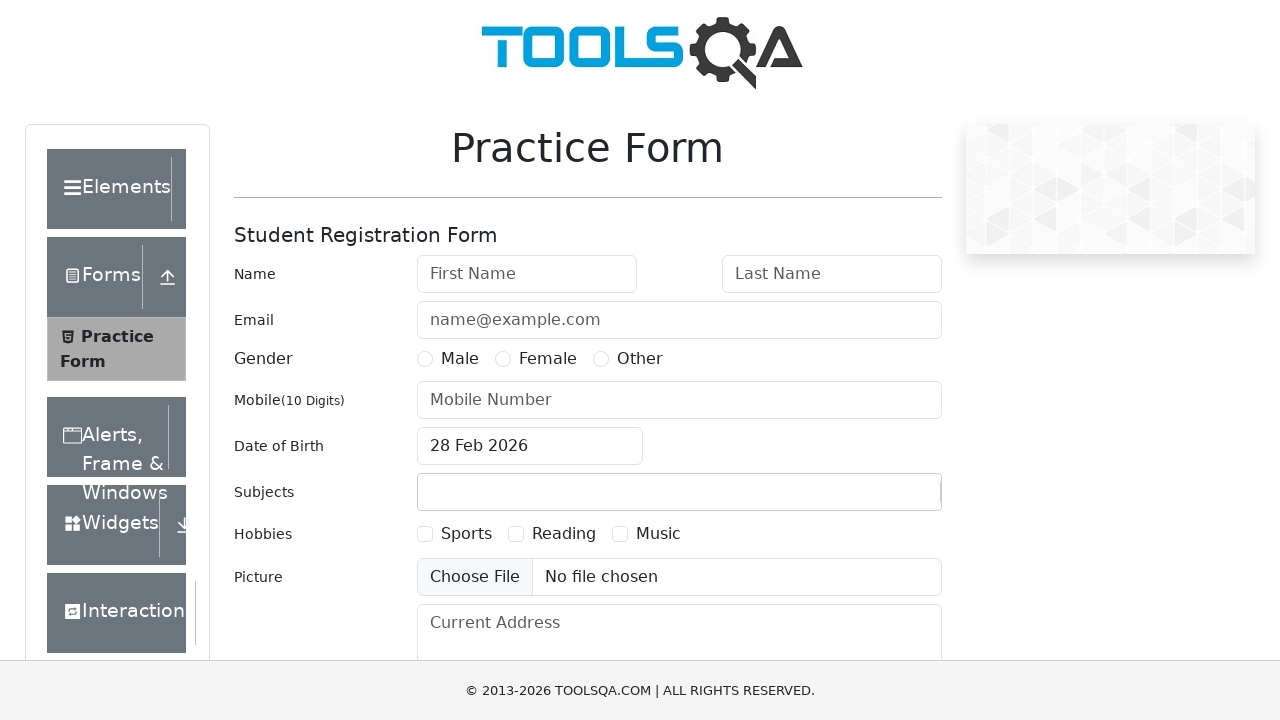

Waited for First Name input field to load
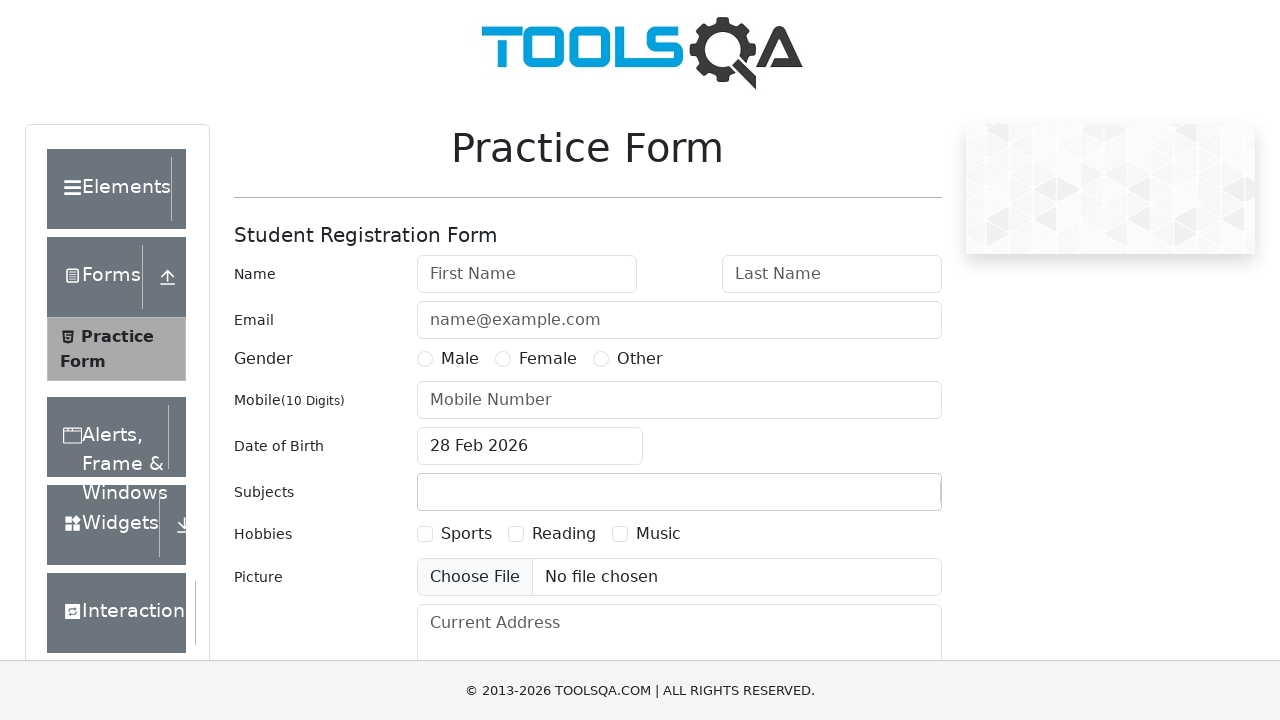

Located parent form element containing First Name input
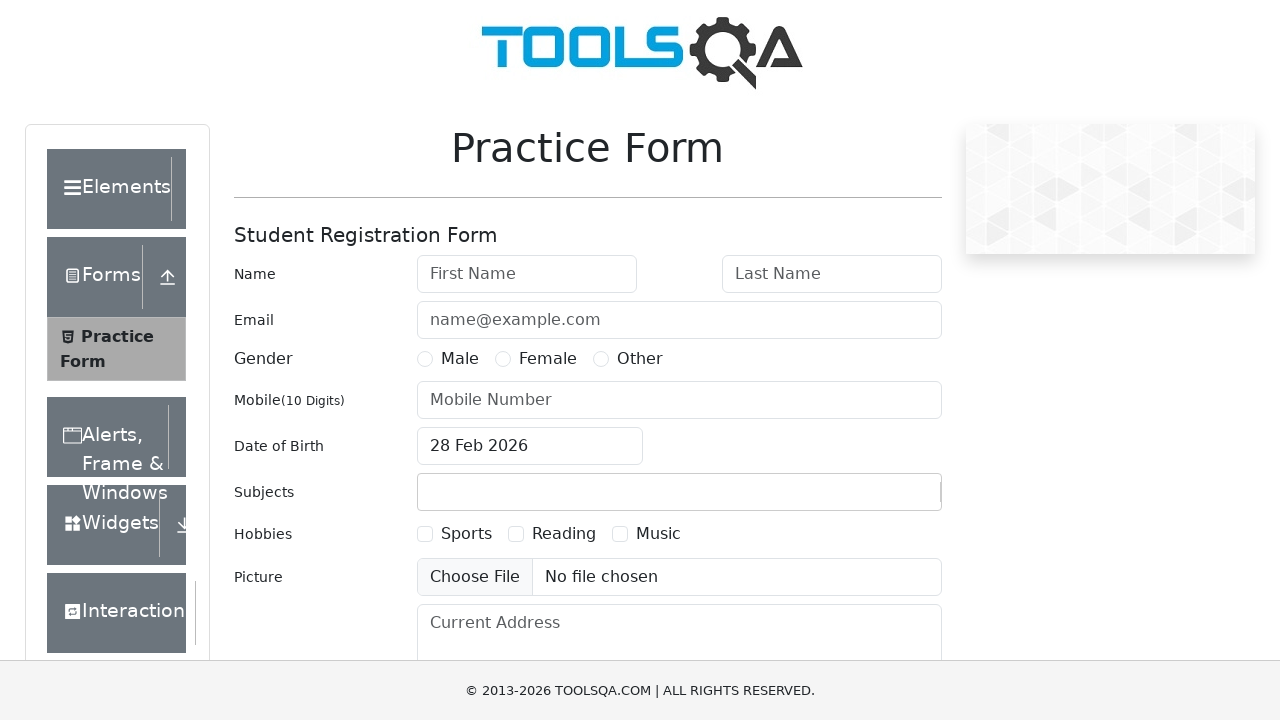

Parent form element is ready
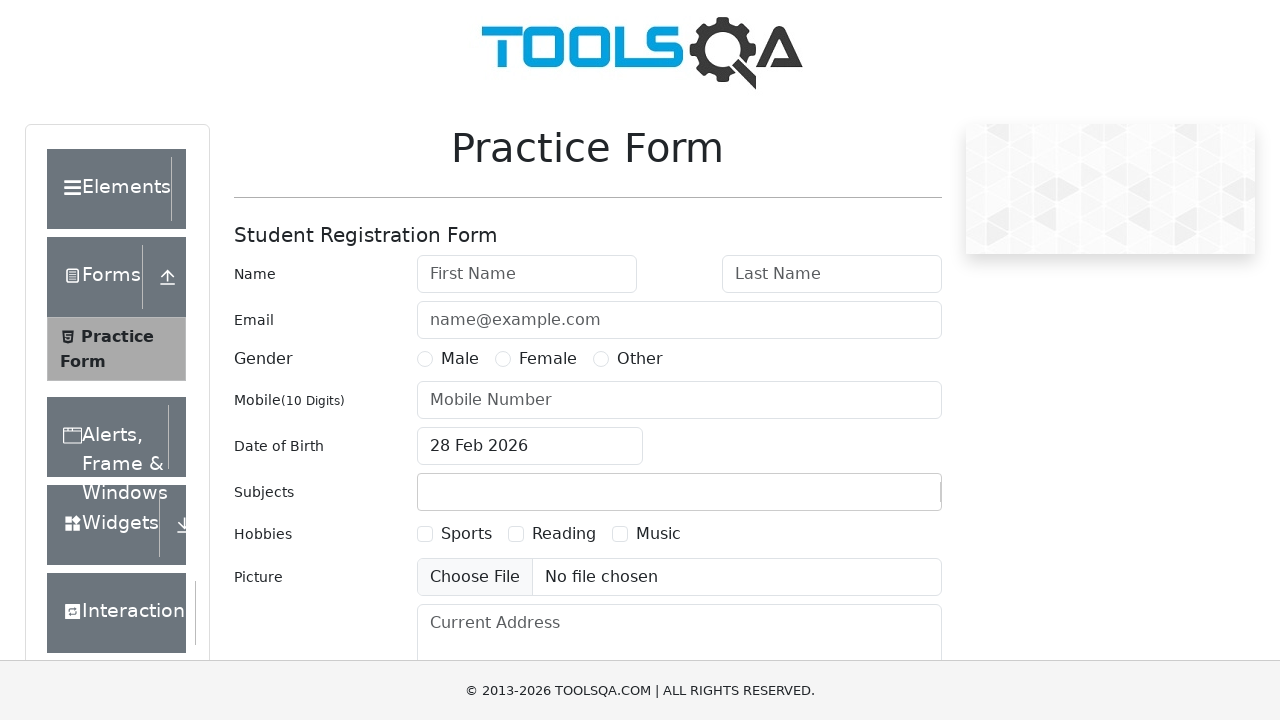

Found and verified label elements exist within the form
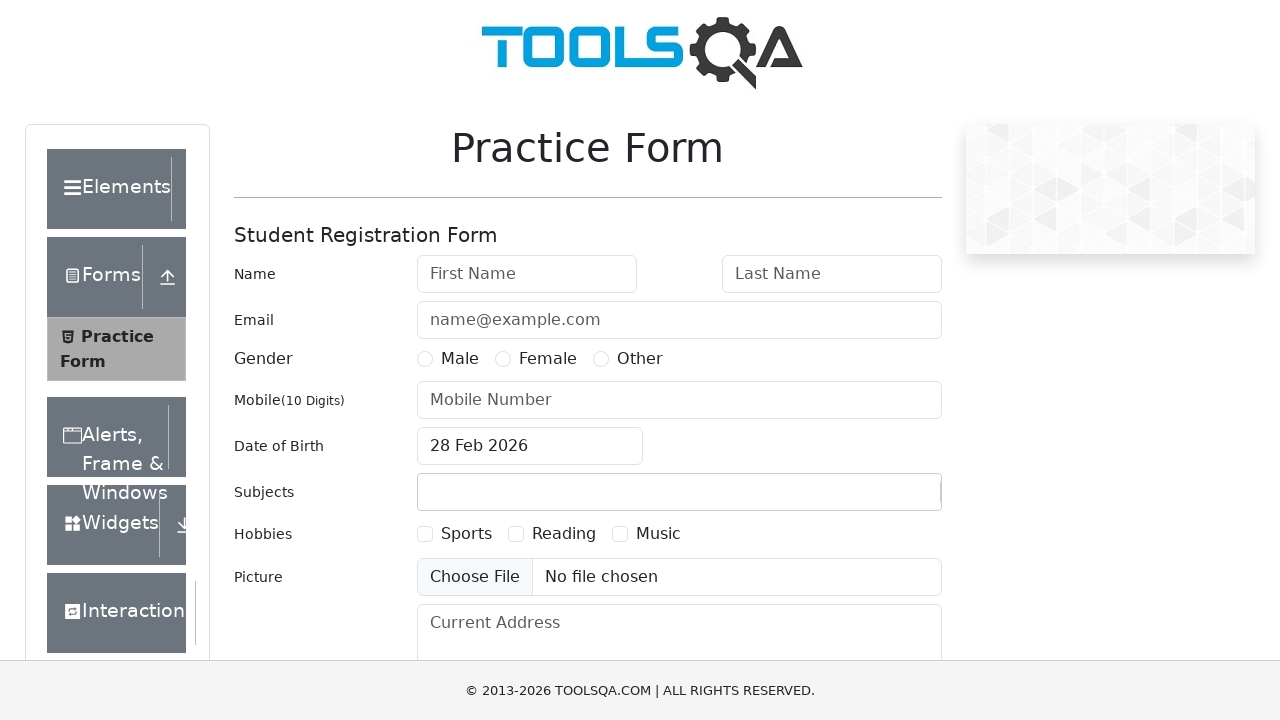

Found and verified input elements exist within the form
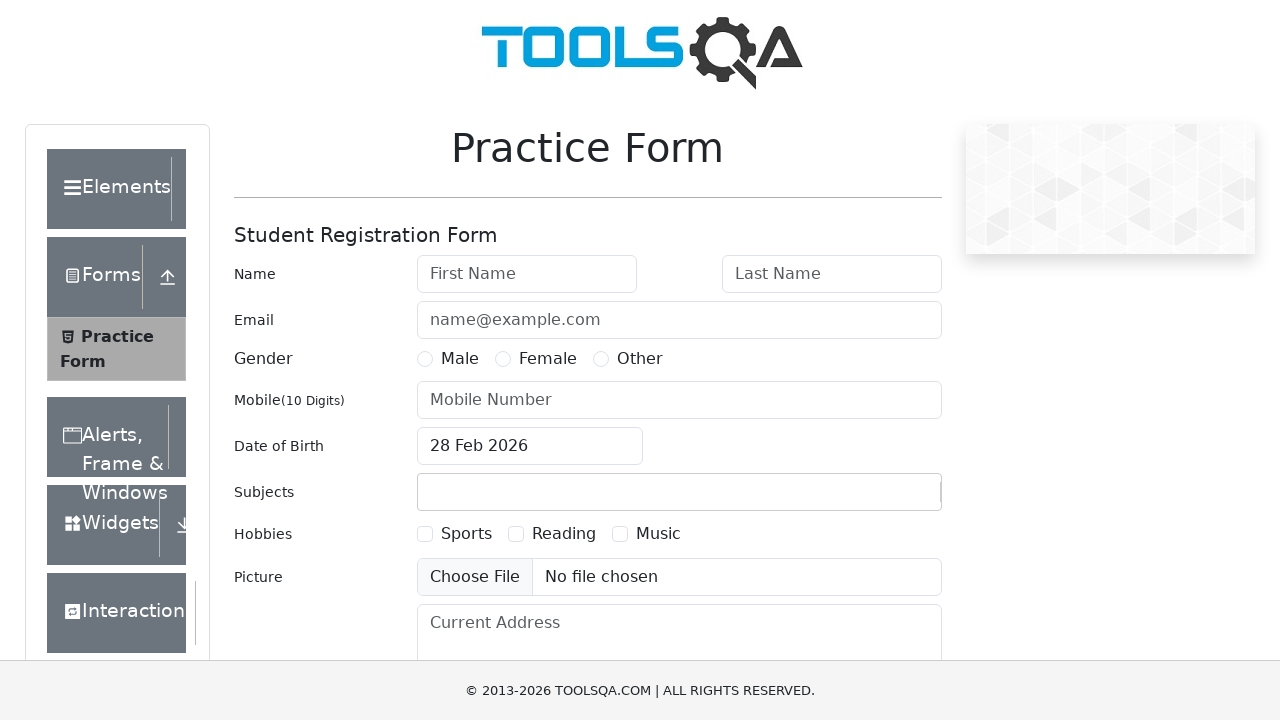

Found and verified div elements exist within the form
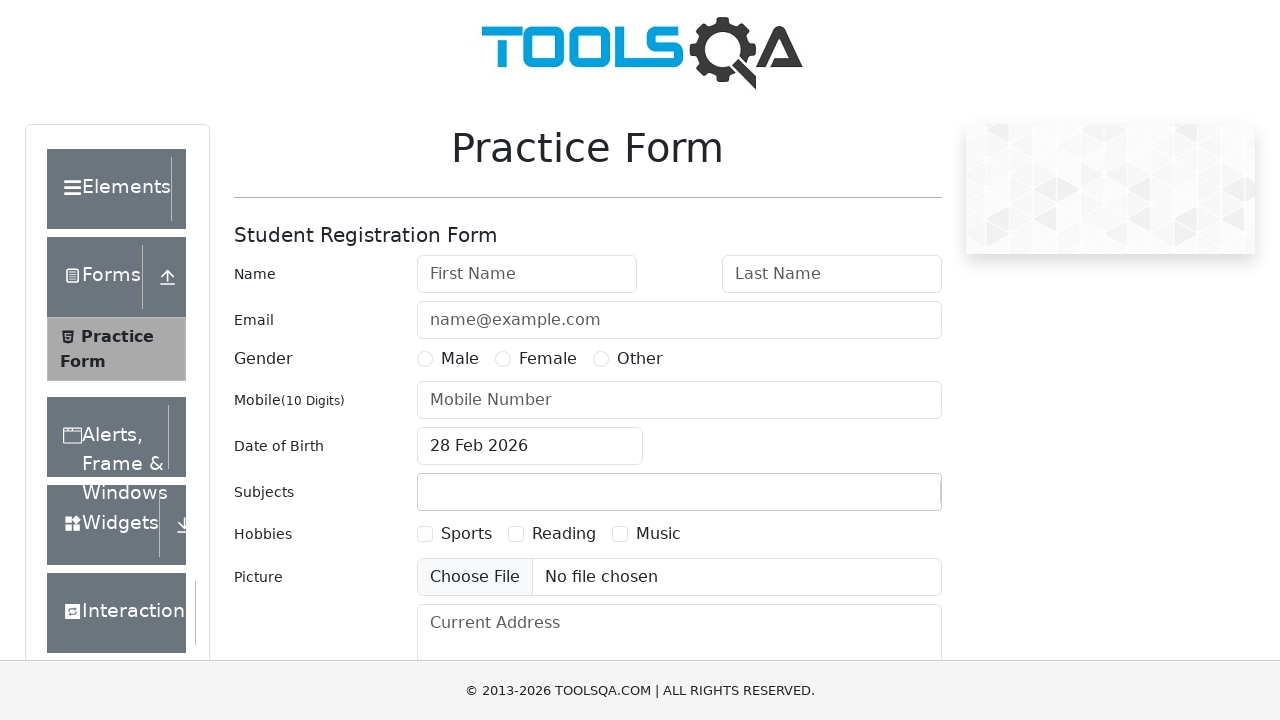

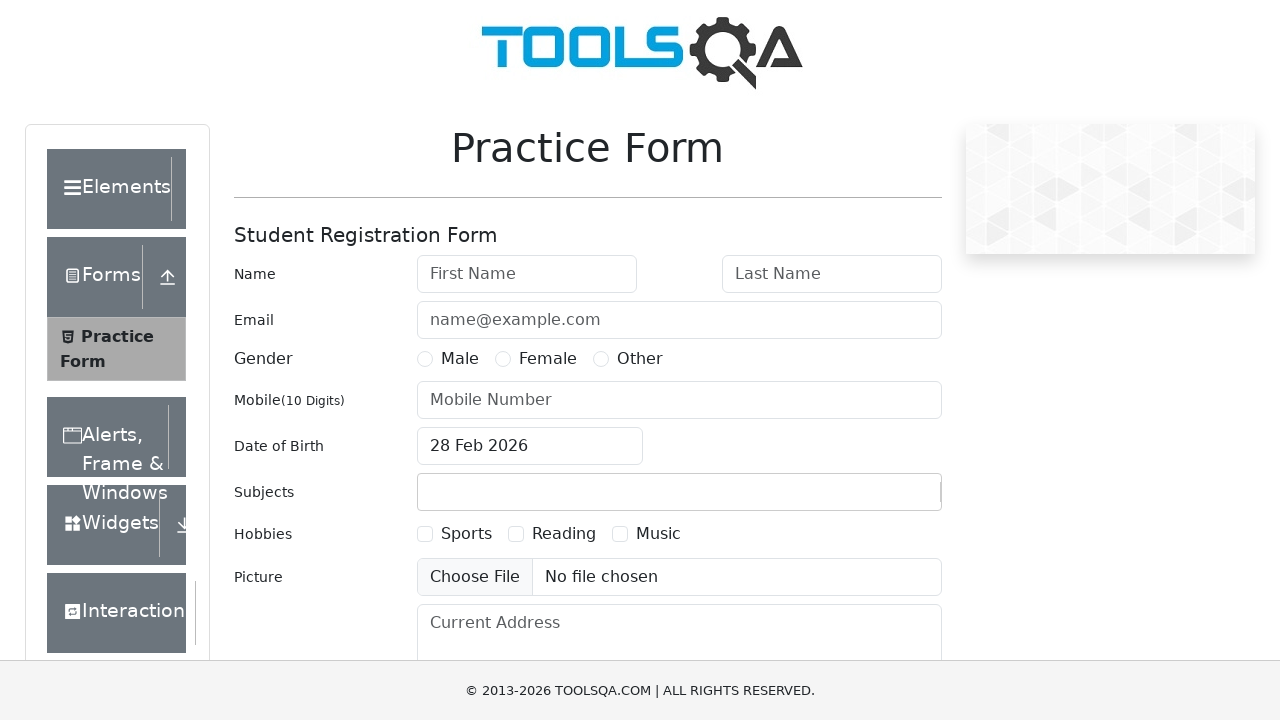